Tests that edits are saved when the input loses focus (blur event)

Starting URL: https://demo.playwright.dev/todomvc

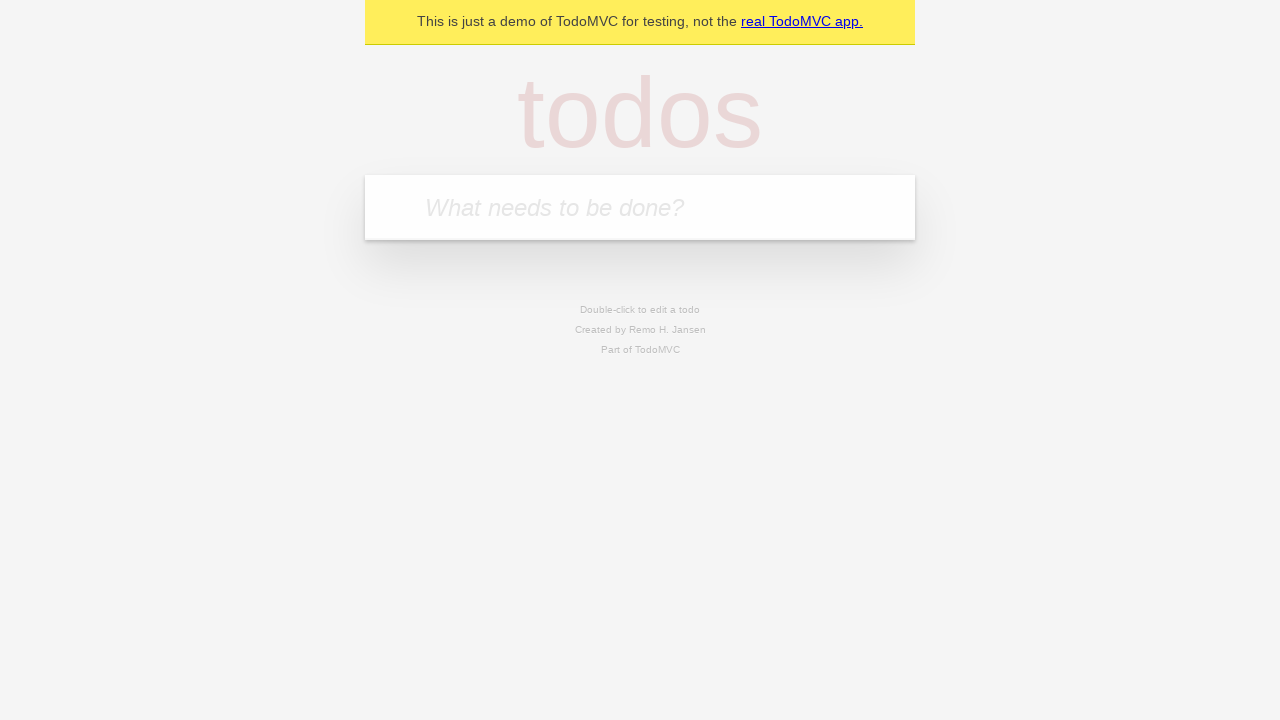

Filled first todo input with 'buy some cheese' on internal:attr=[placeholder="What needs to be done?"i]
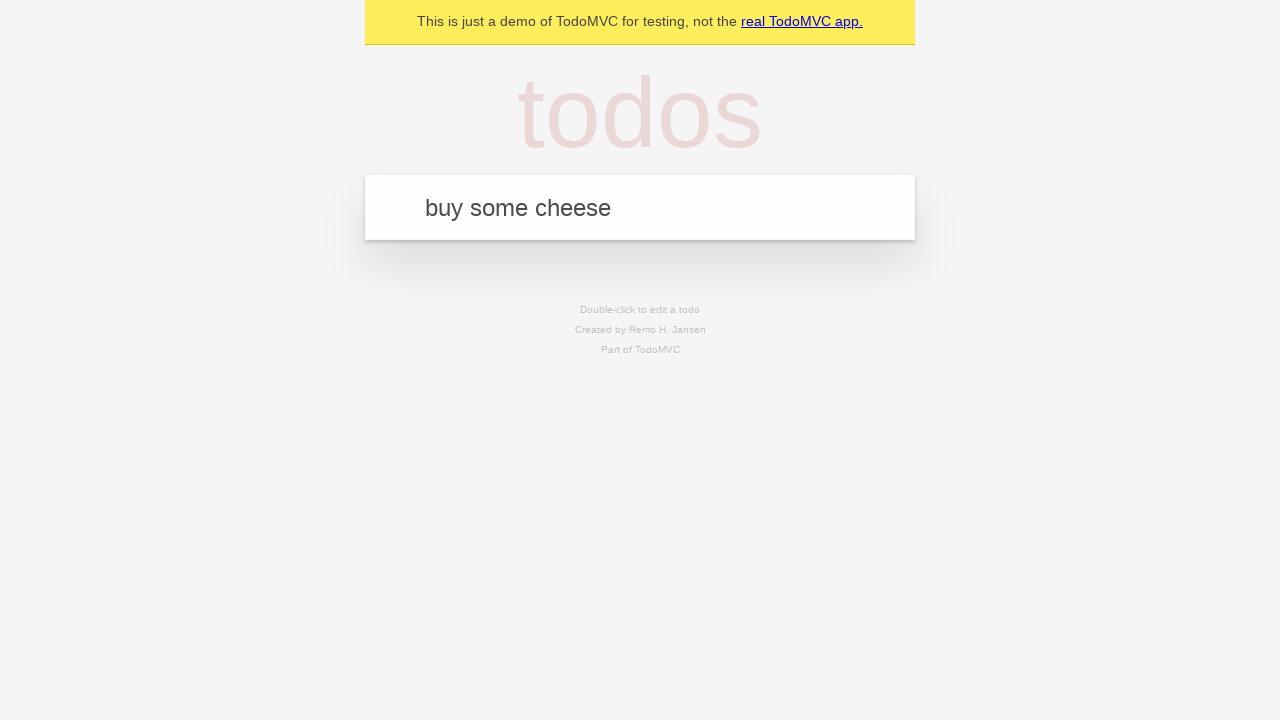

Pressed Enter to create first todo on internal:attr=[placeholder="What needs to be done?"i]
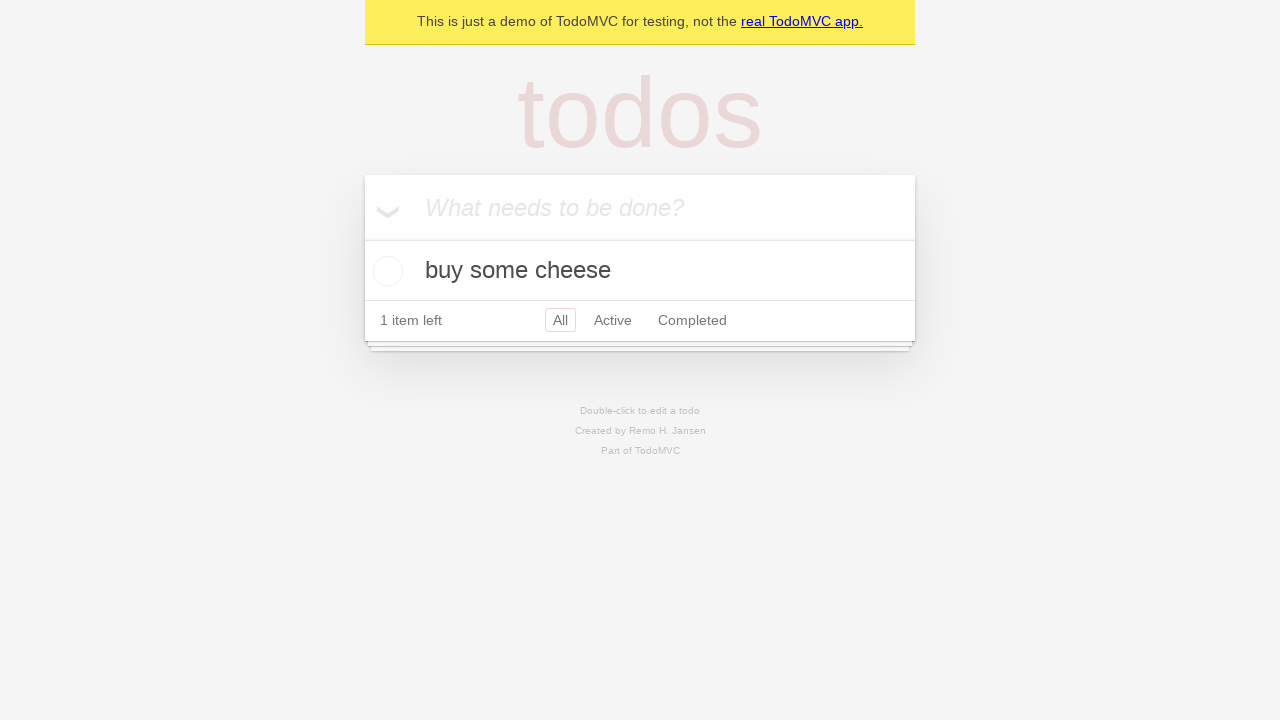

Filled second todo input with 'feed the cat' on internal:attr=[placeholder="What needs to be done?"i]
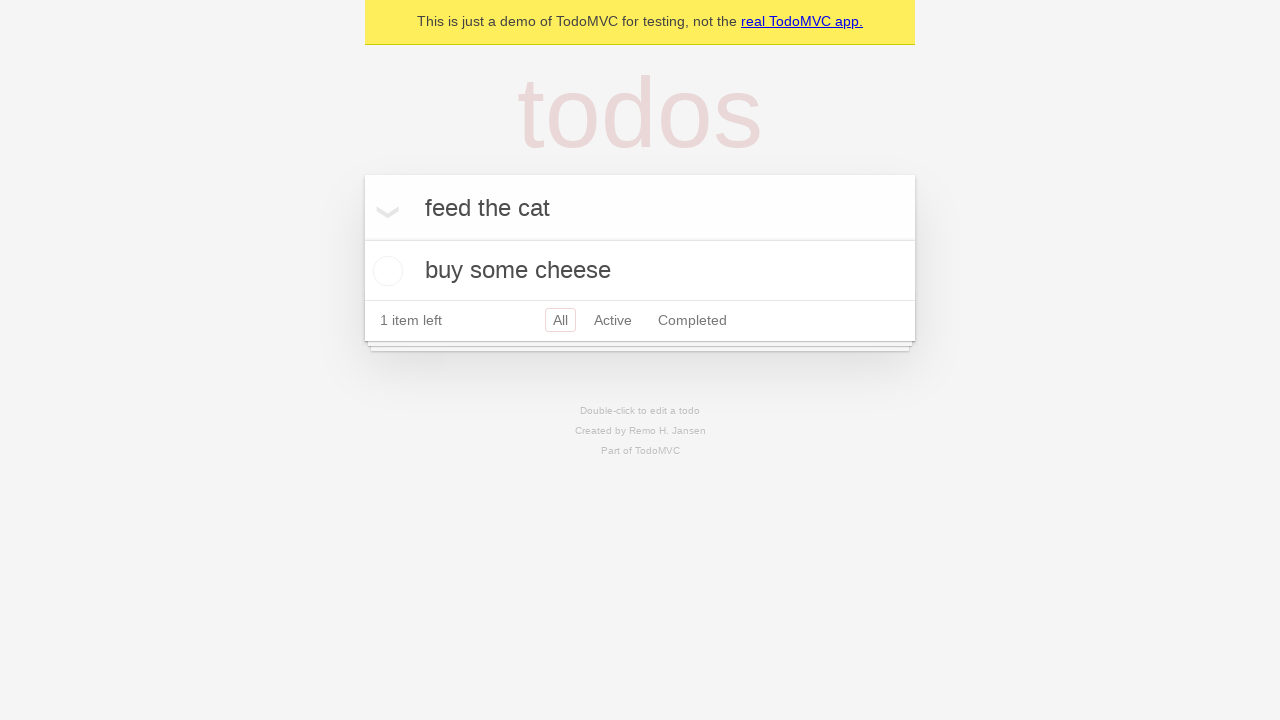

Pressed Enter to create second todo on internal:attr=[placeholder="What needs to be done?"i]
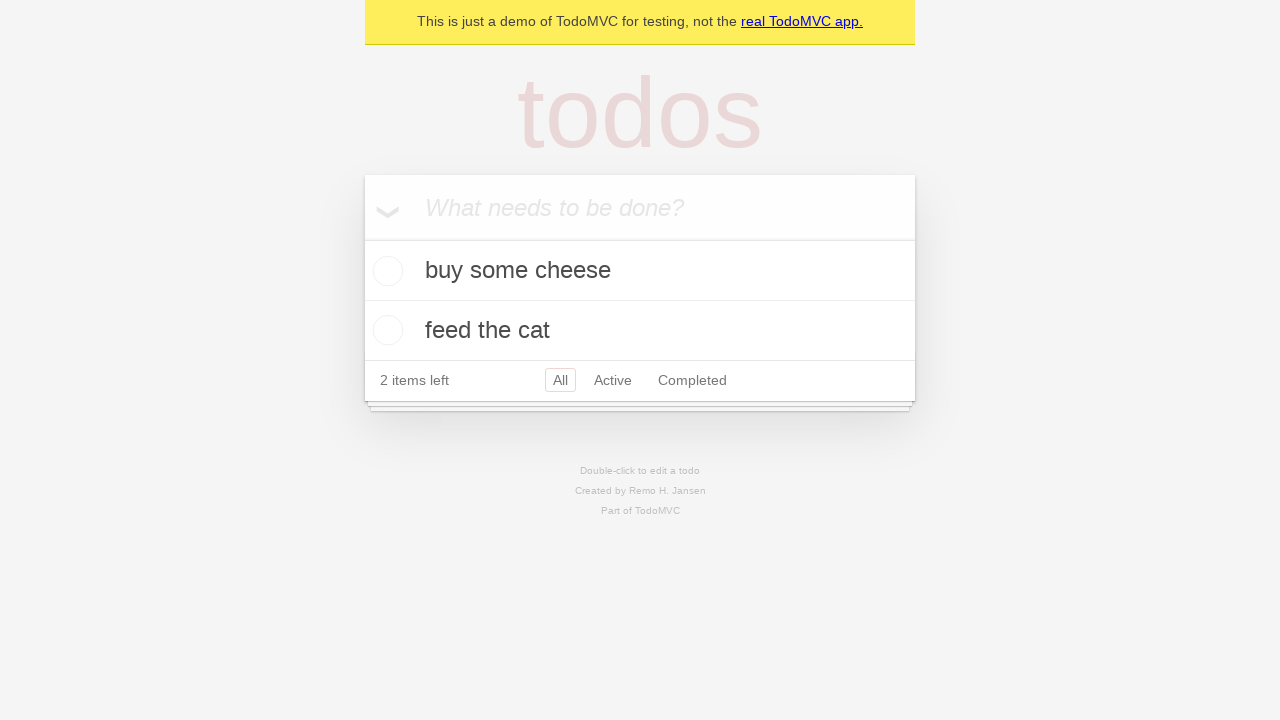

Filled third todo input with 'book a doctors appointment' on internal:attr=[placeholder="What needs to be done?"i]
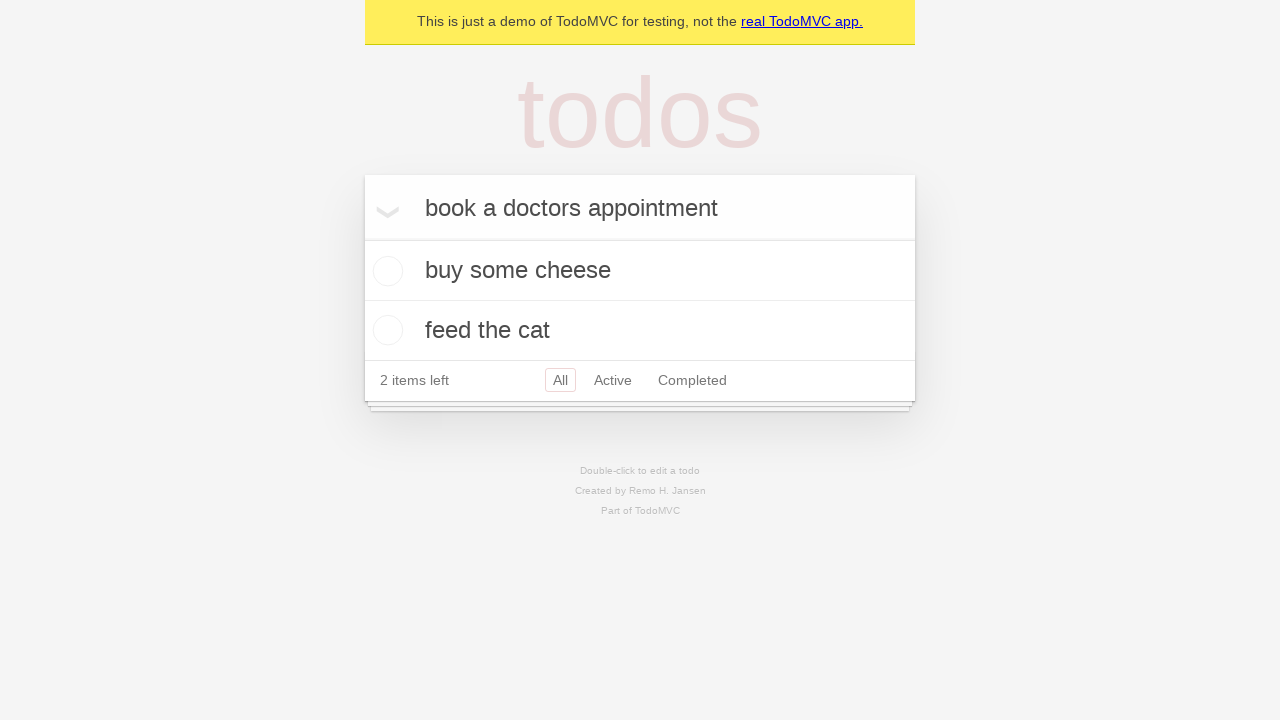

Pressed Enter to create third todo on internal:attr=[placeholder="What needs to be done?"i]
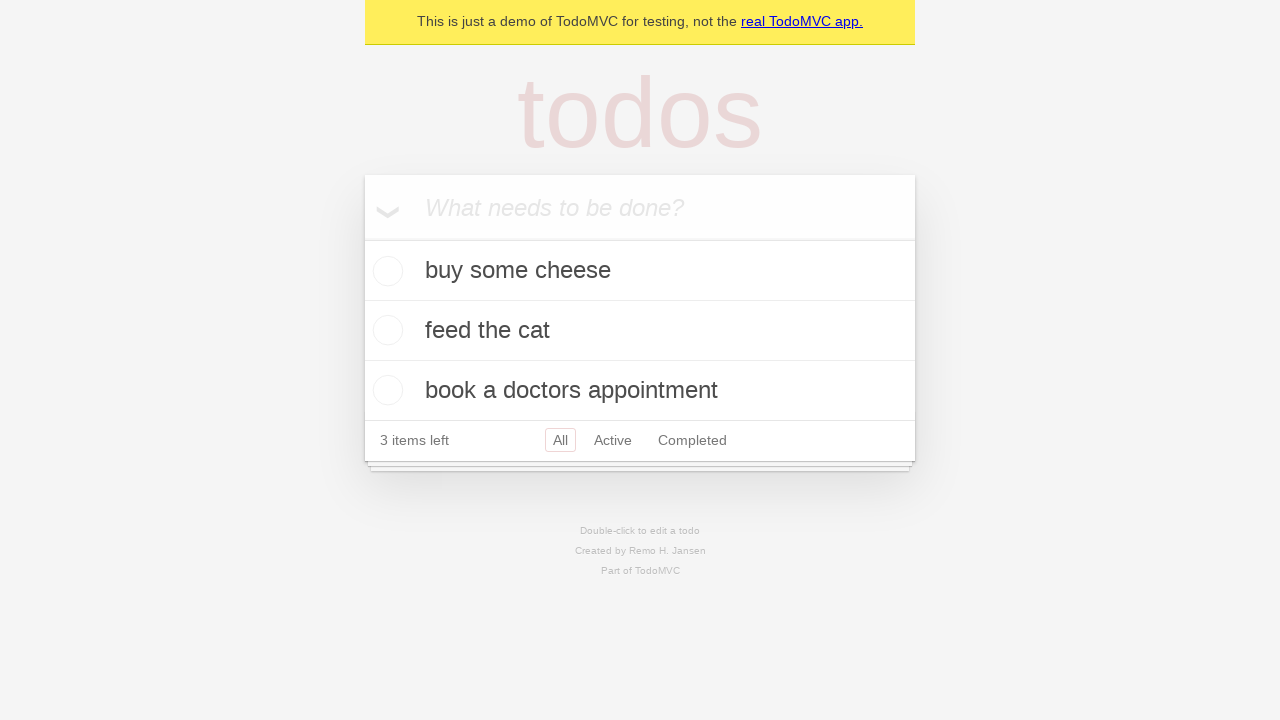

Double-clicked second todo item to enter edit mode at (640, 331) on internal:testid=[data-testid="todo-item"s] >> nth=1
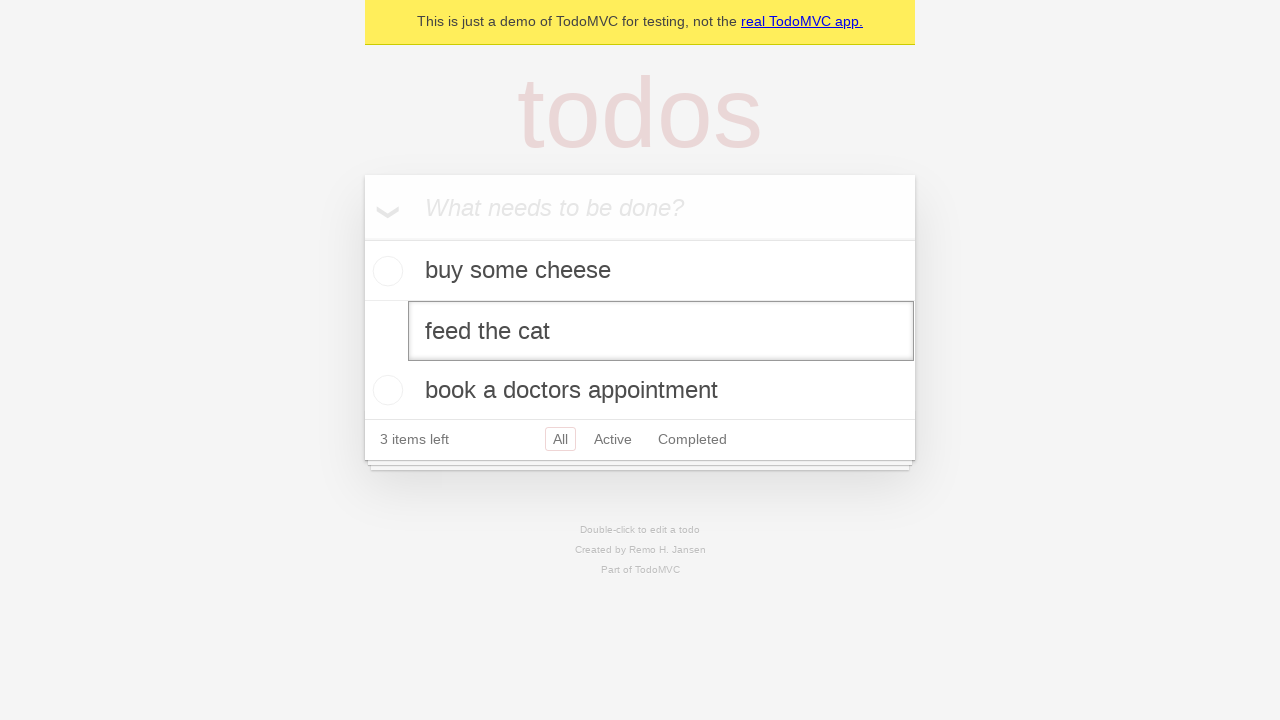

Changed todo text to 'buy some sausages' on internal:testid=[data-testid="todo-item"s] >> nth=1 >> internal:role=textbox[nam
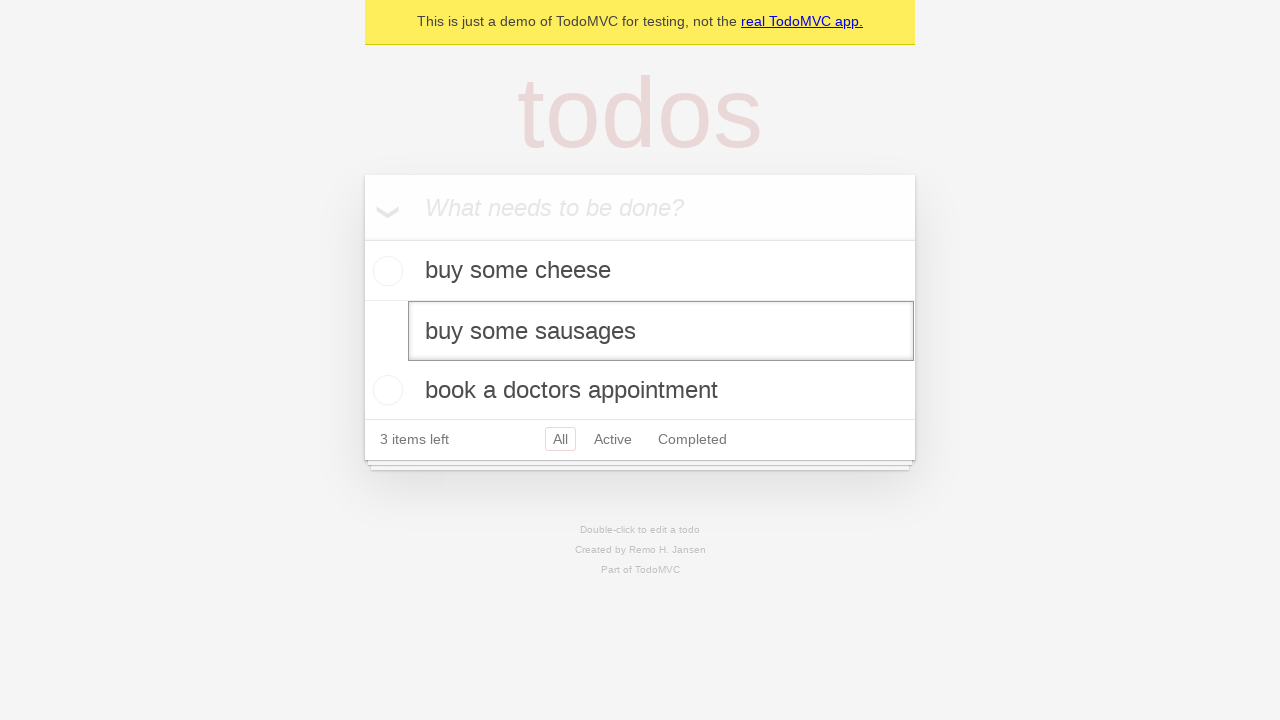

Dispatched blur event to save the edited todo on input blur
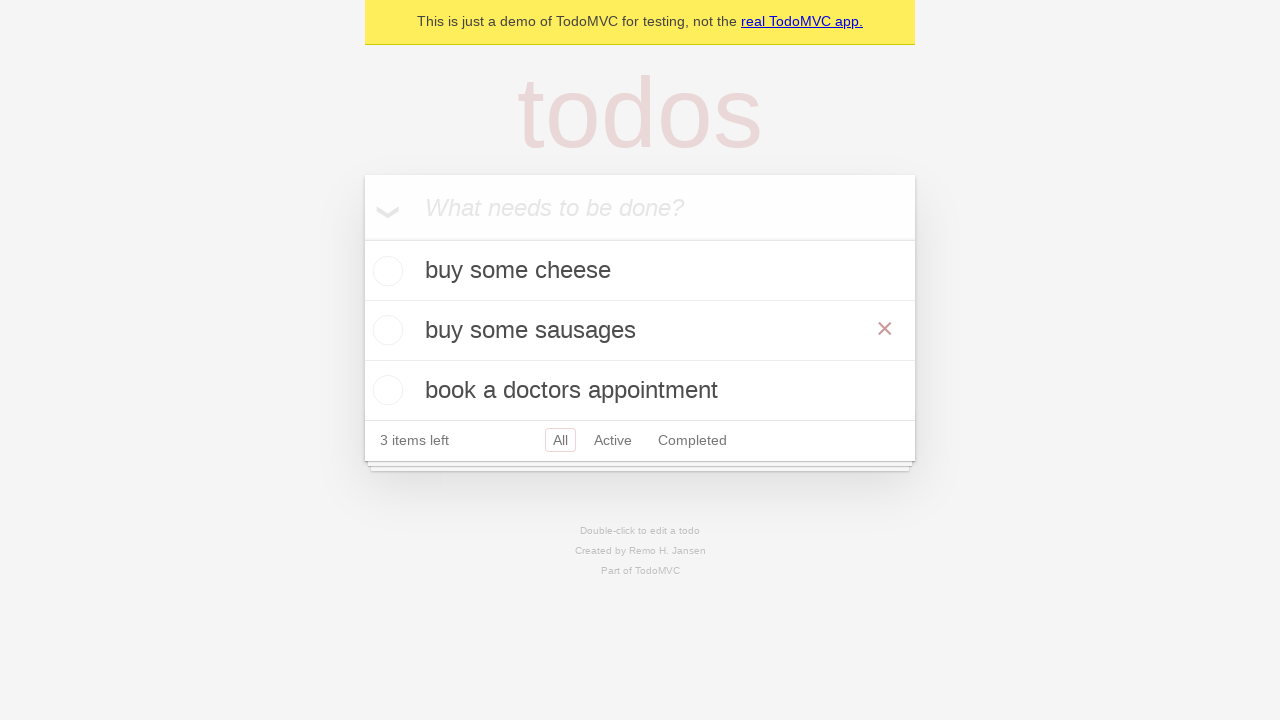

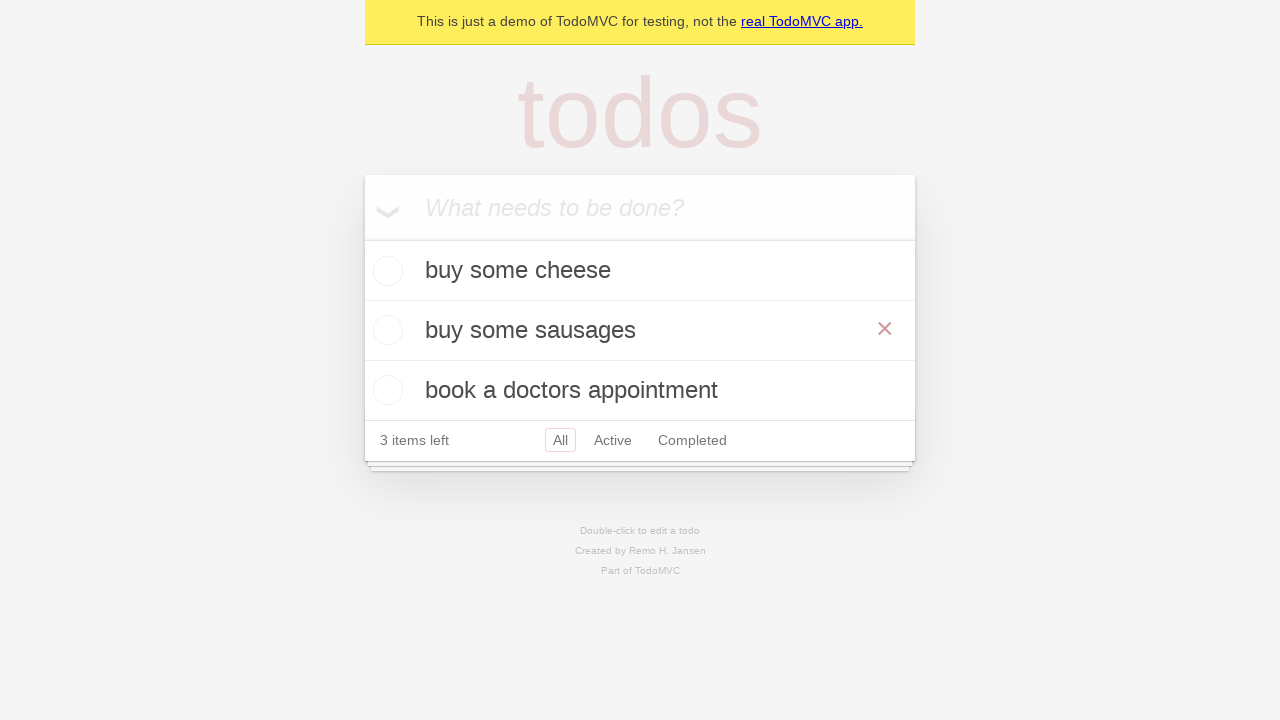